Tests basic accessibility by checking images for alt text, verifying links have meaningful text, and testing keyboard navigation

Starting URL: https://example.com

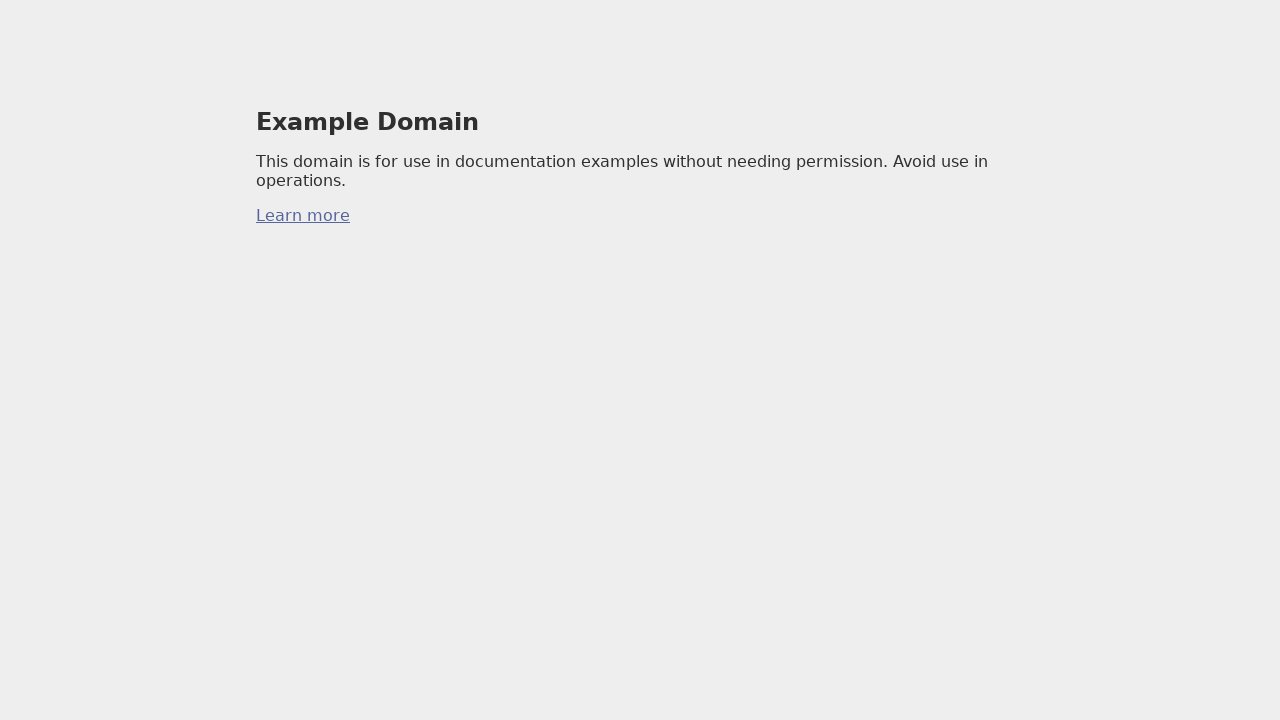

Waited for page to load (domcontentloaded state)
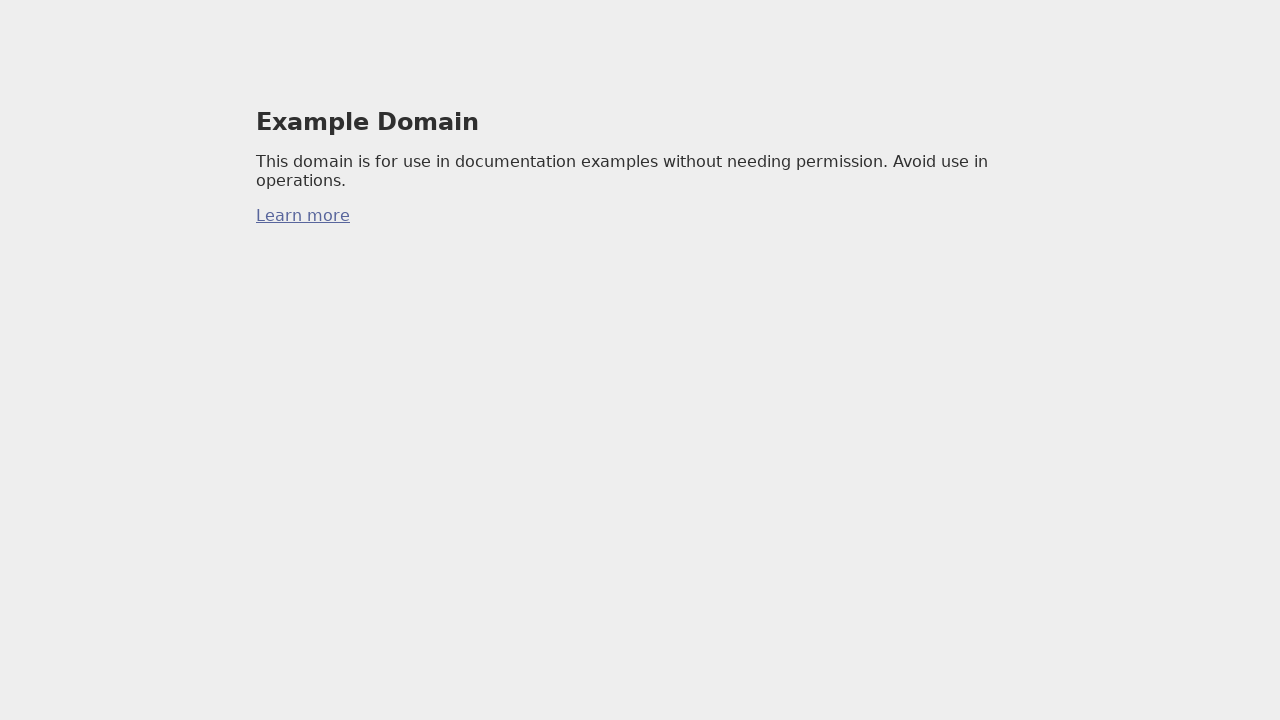

Pressed Tab key to test keyboard navigation
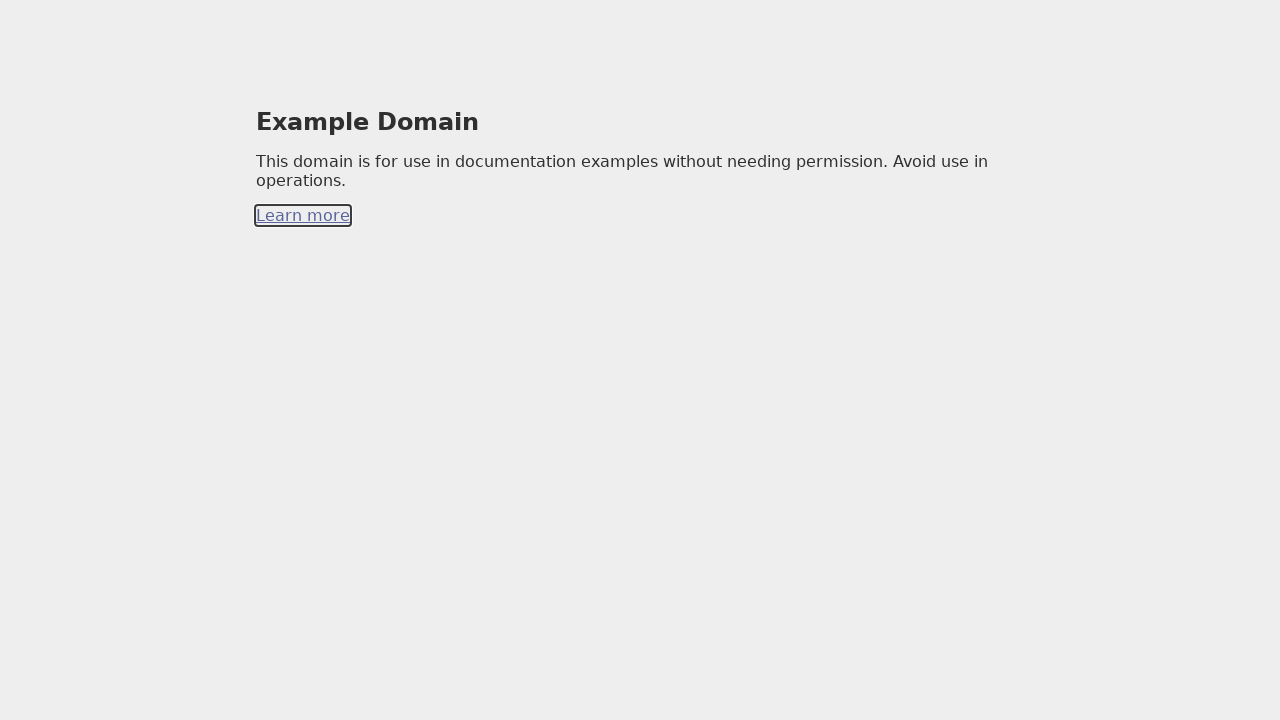

Verified that a focusable element is now visible (keyboard navigation working)
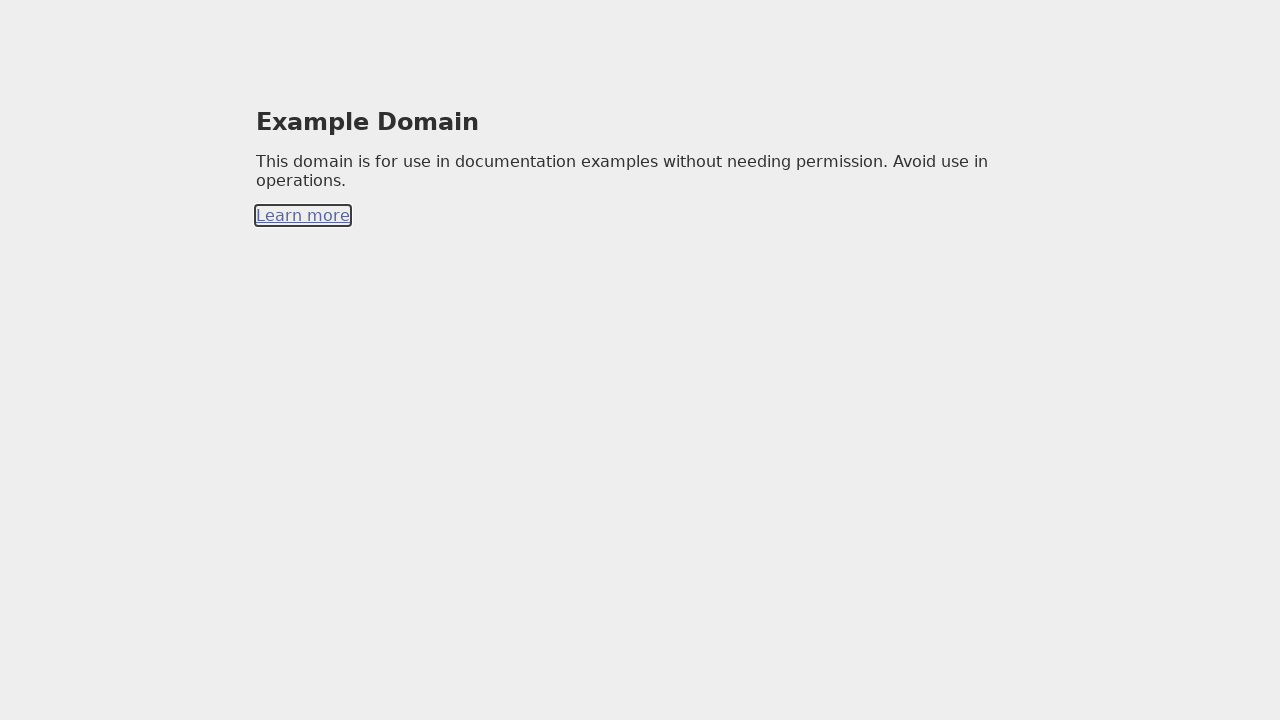

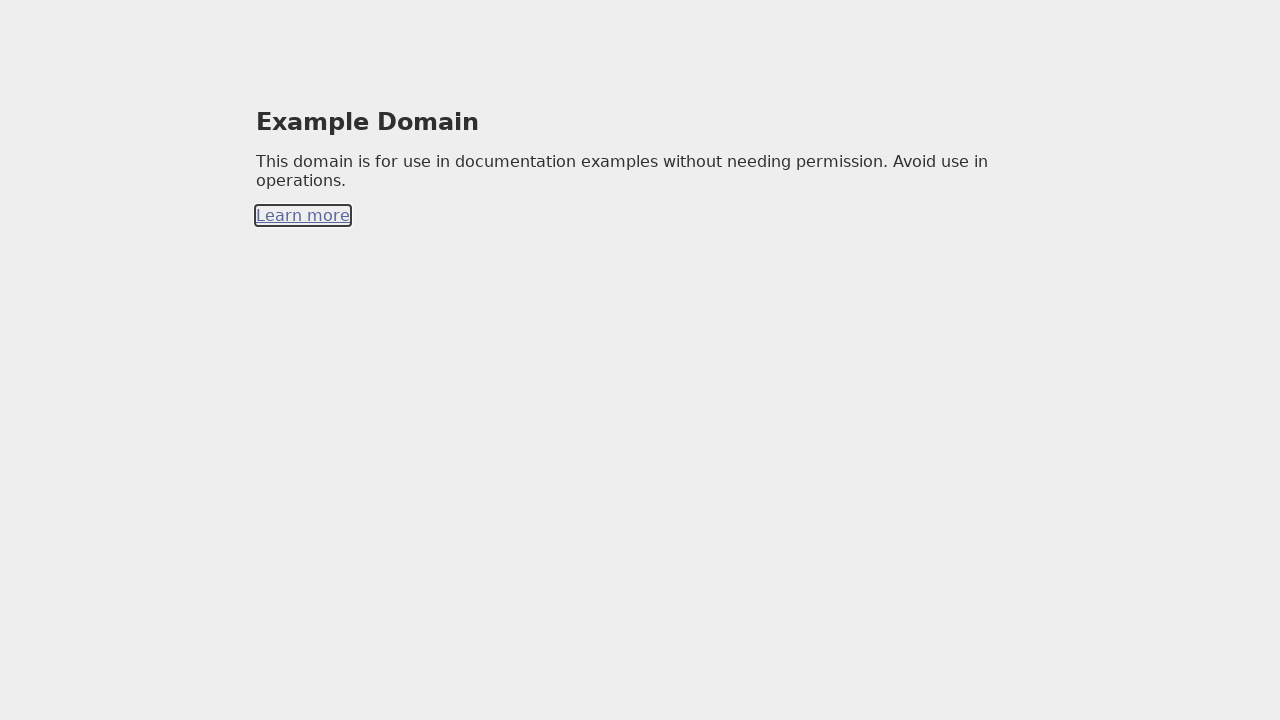